Tests that edits are cancelled when pressing Escape during edit mode

Starting URL: https://demo.playwright.dev/todomvc

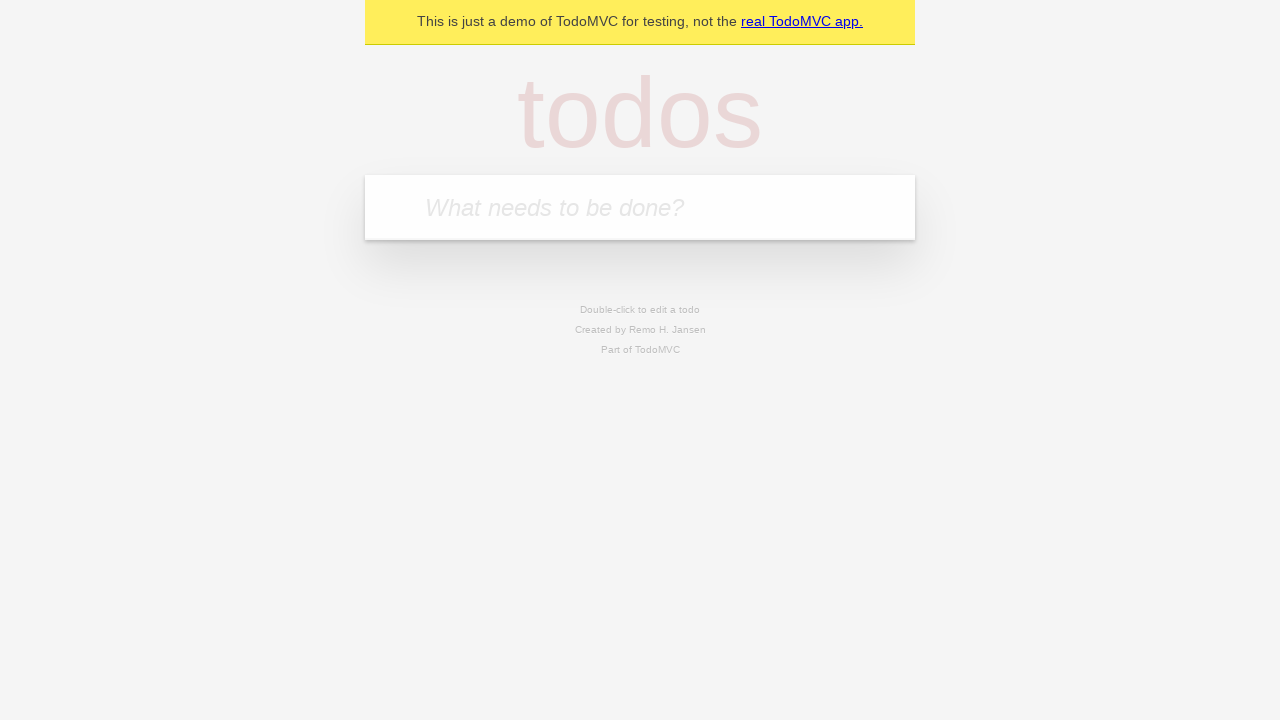

Filled new todo input with 'buy some cheese' on internal:attr=[placeholder="What needs to be done?"i]
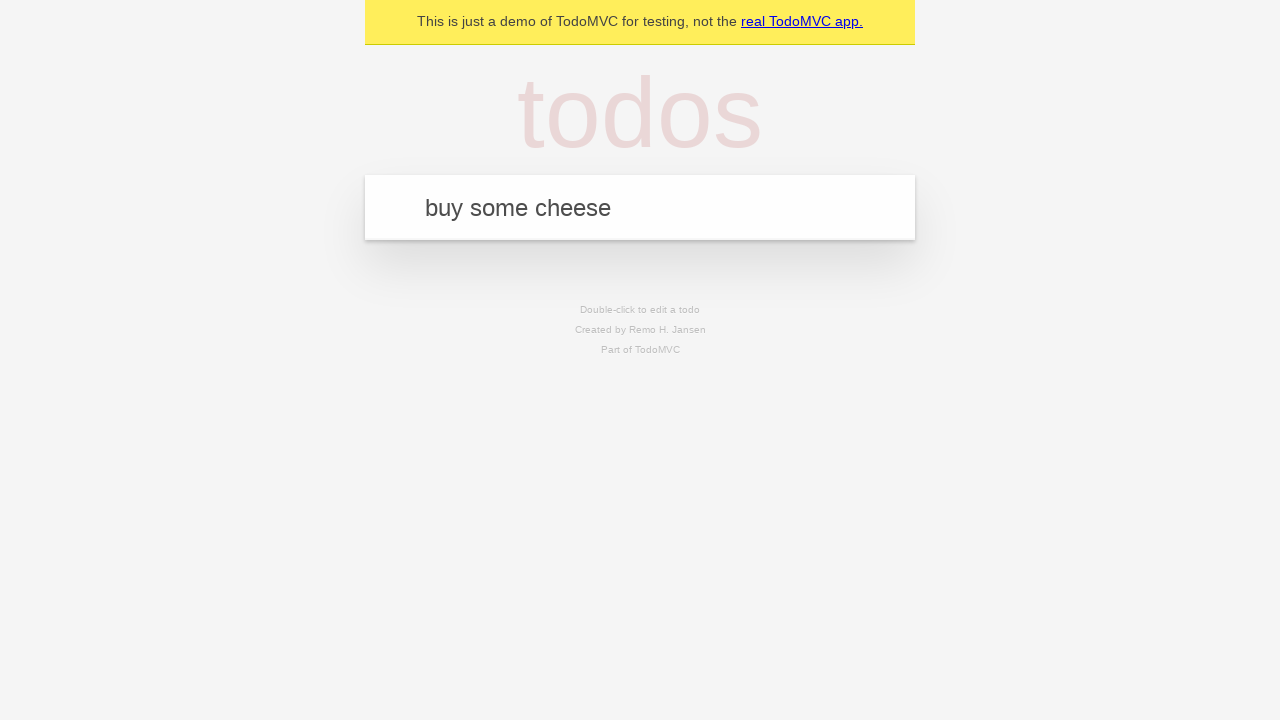

Pressed Enter to create todo 'buy some cheese' on internal:attr=[placeholder="What needs to be done?"i]
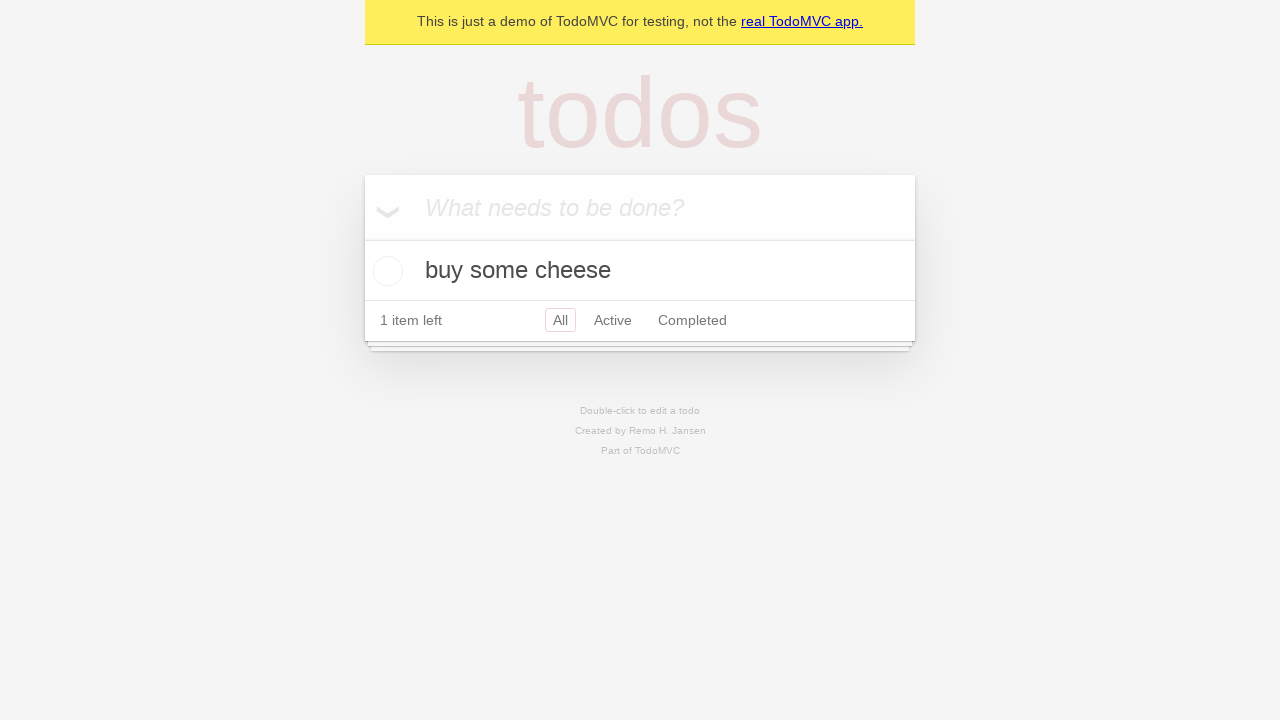

Filled new todo input with 'feed the cat' on internal:attr=[placeholder="What needs to be done?"i]
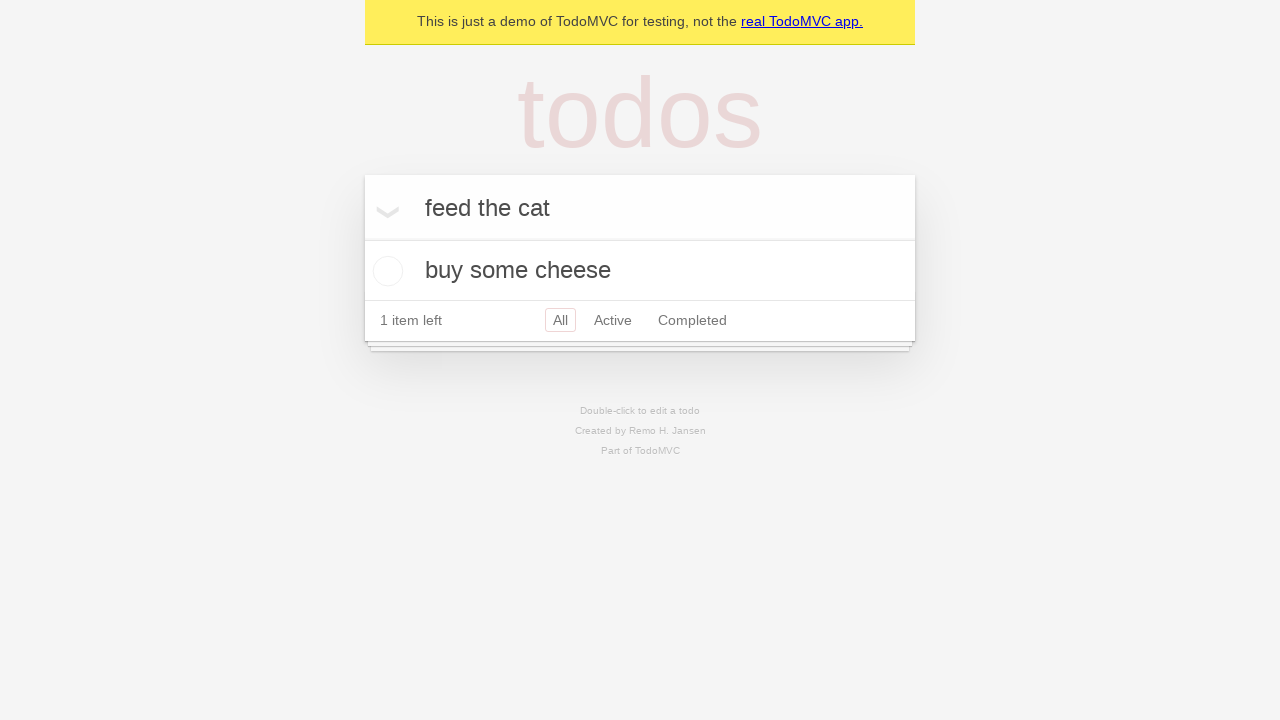

Pressed Enter to create todo 'feed the cat' on internal:attr=[placeholder="What needs to be done?"i]
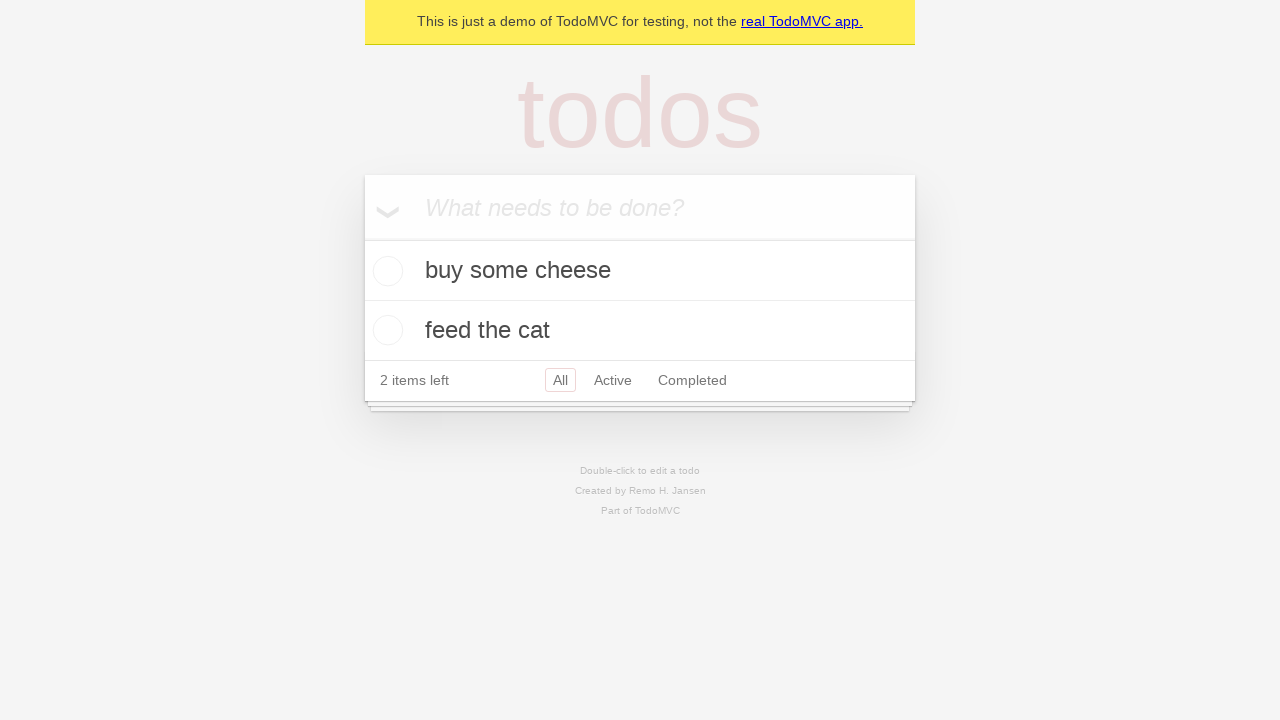

Filled new todo input with 'book a doctors appointment' on internal:attr=[placeholder="What needs to be done?"i]
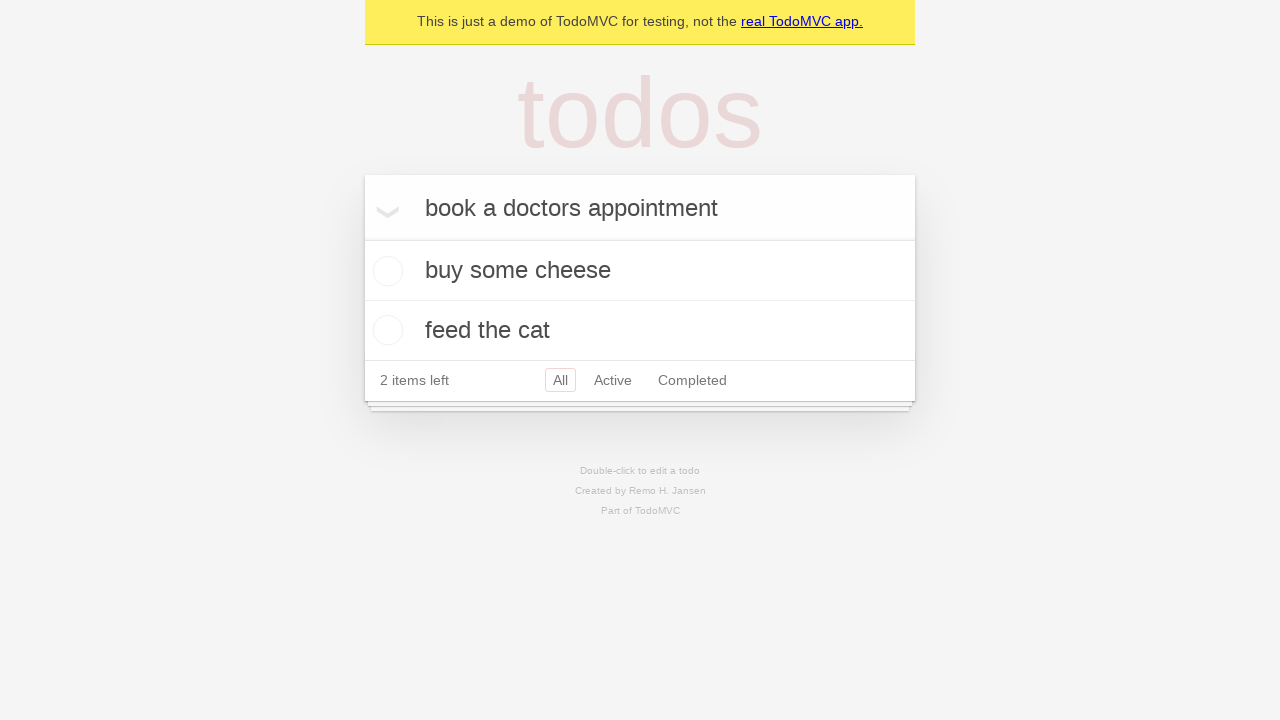

Pressed Enter to create todo 'book a doctors appointment' on internal:attr=[placeholder="What needs to be done?"i]
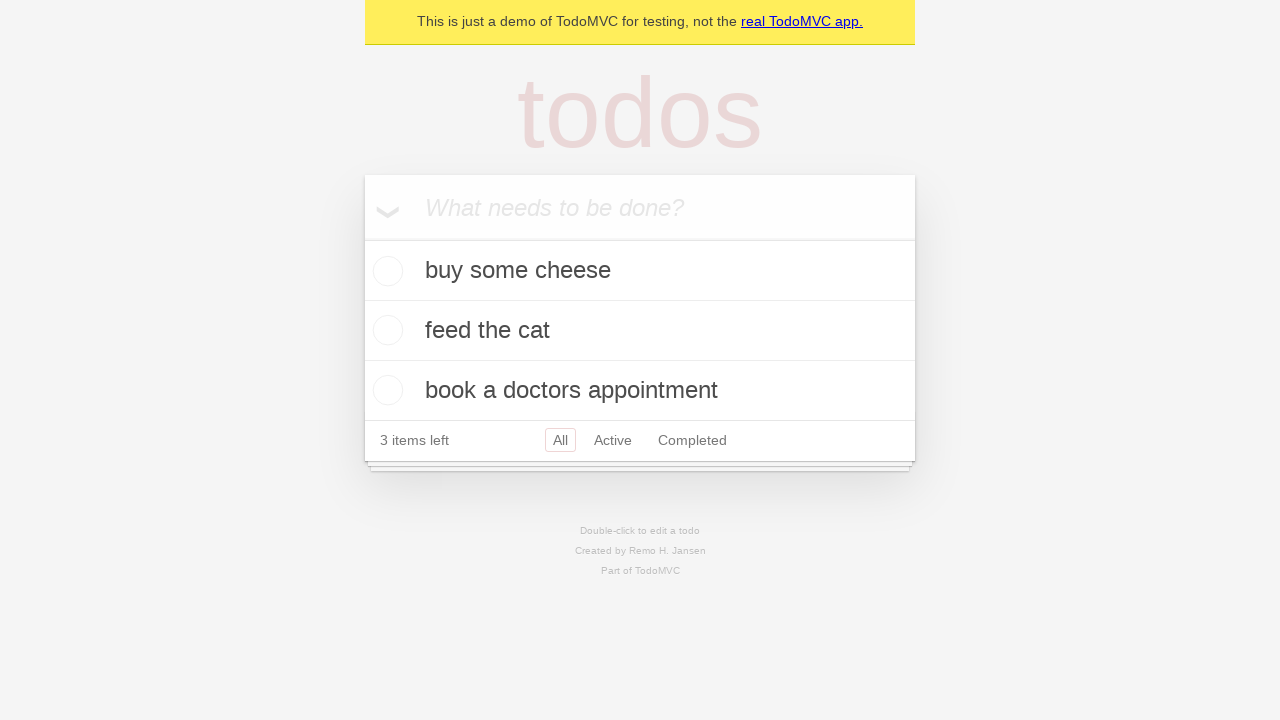

Double-clicked the second todo item to enter edit mode at (640, 331) on internal:testid=[data-testid="todo-item"s] >> nth=1
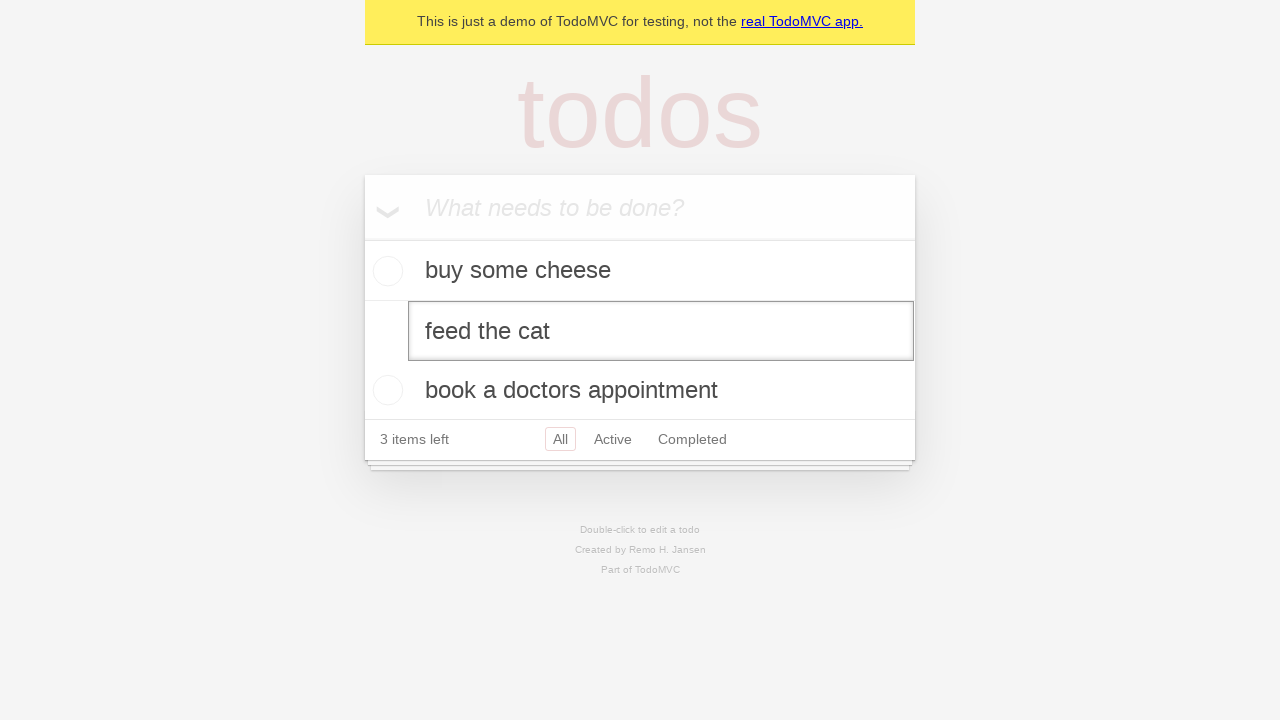

Filled edit input with 'buy some sausages' on internal:testid=[data-testid="todo-item"s] >> nth=1 >> internal:role=textbox[nam
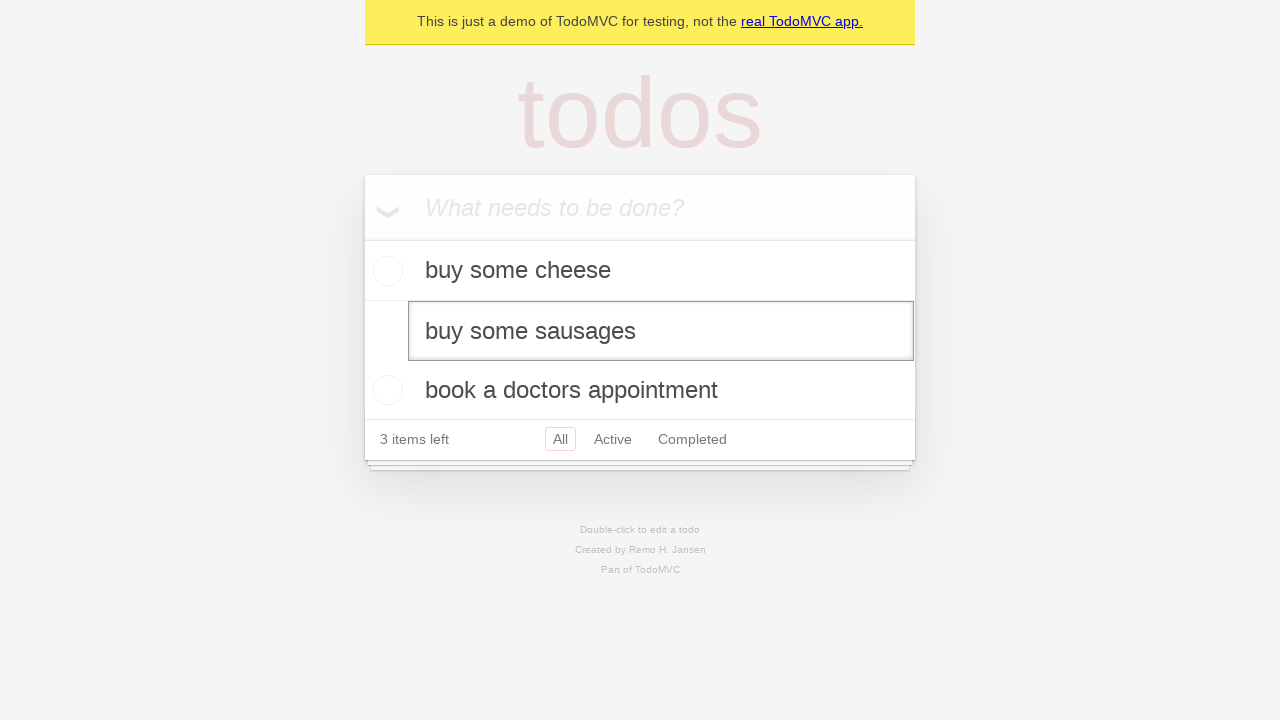

Pressed Escape to cancel the edit on internal:testid=[data-testid="todo-item"s] >> nth=1 >> internal:role=textbox[nam
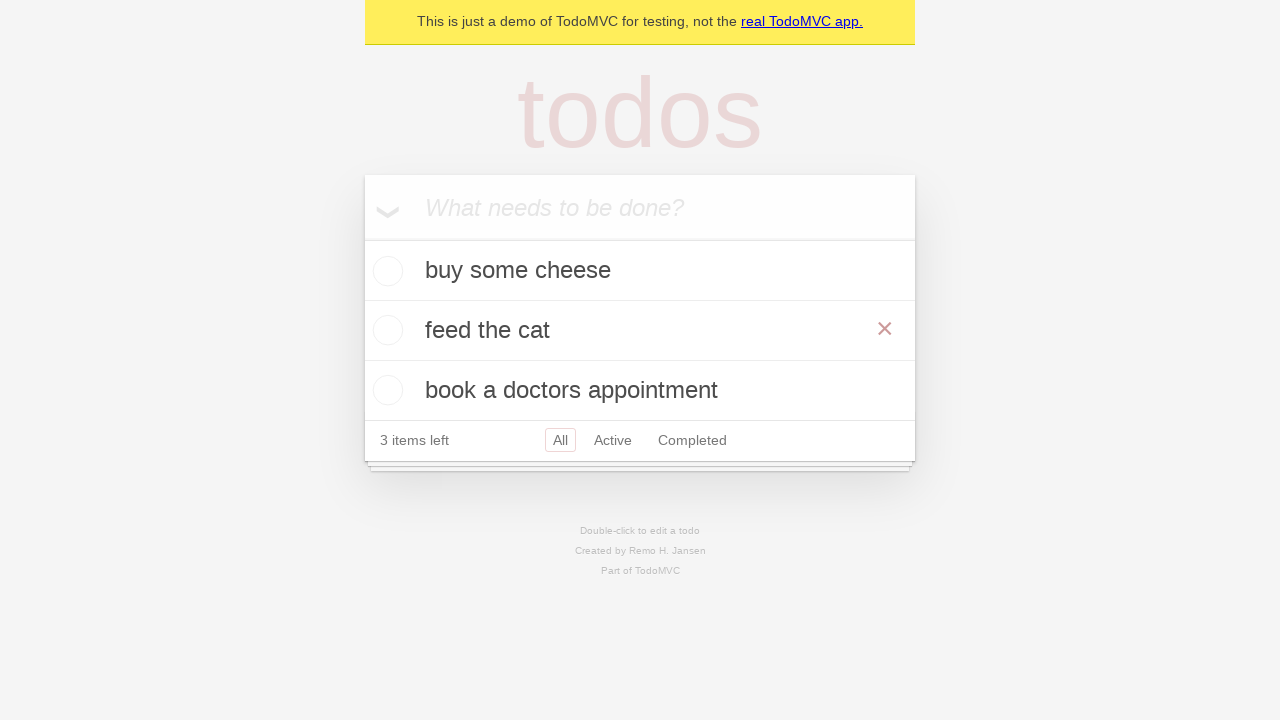

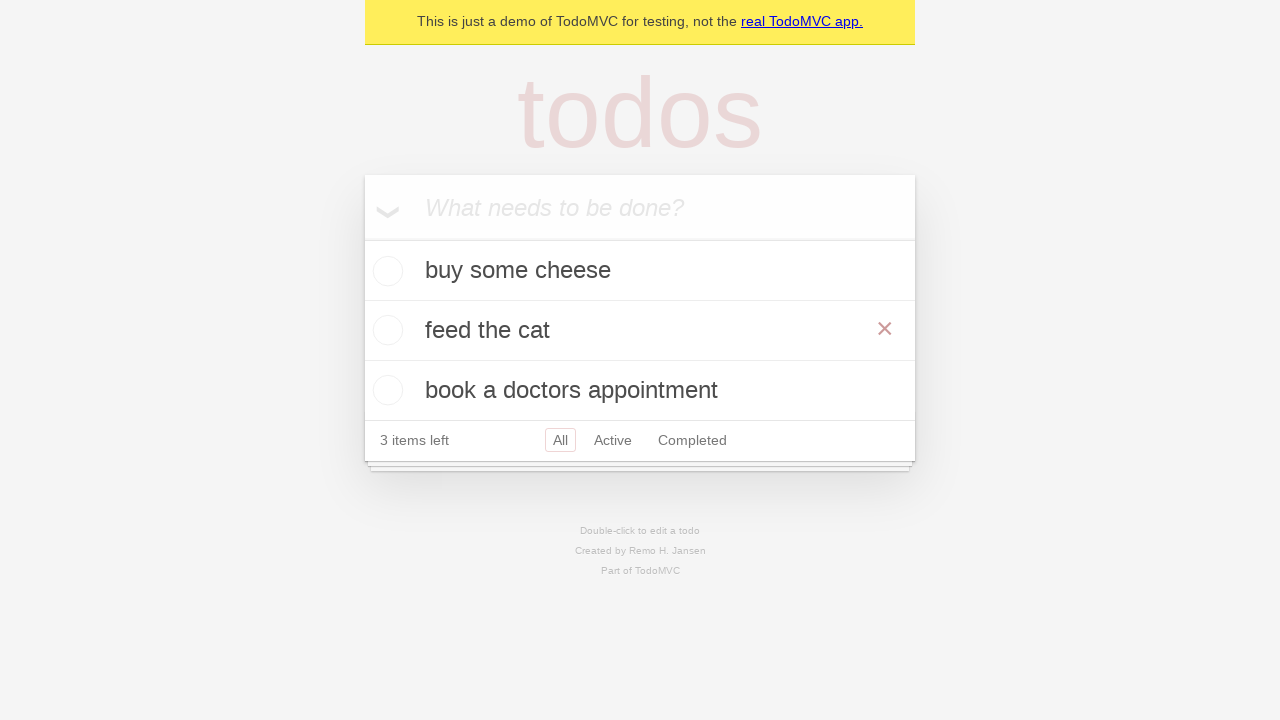